Navigates to the Develandoo website and verifies that anchor links are present on the page.

Starting URL: https://develandoo.com/

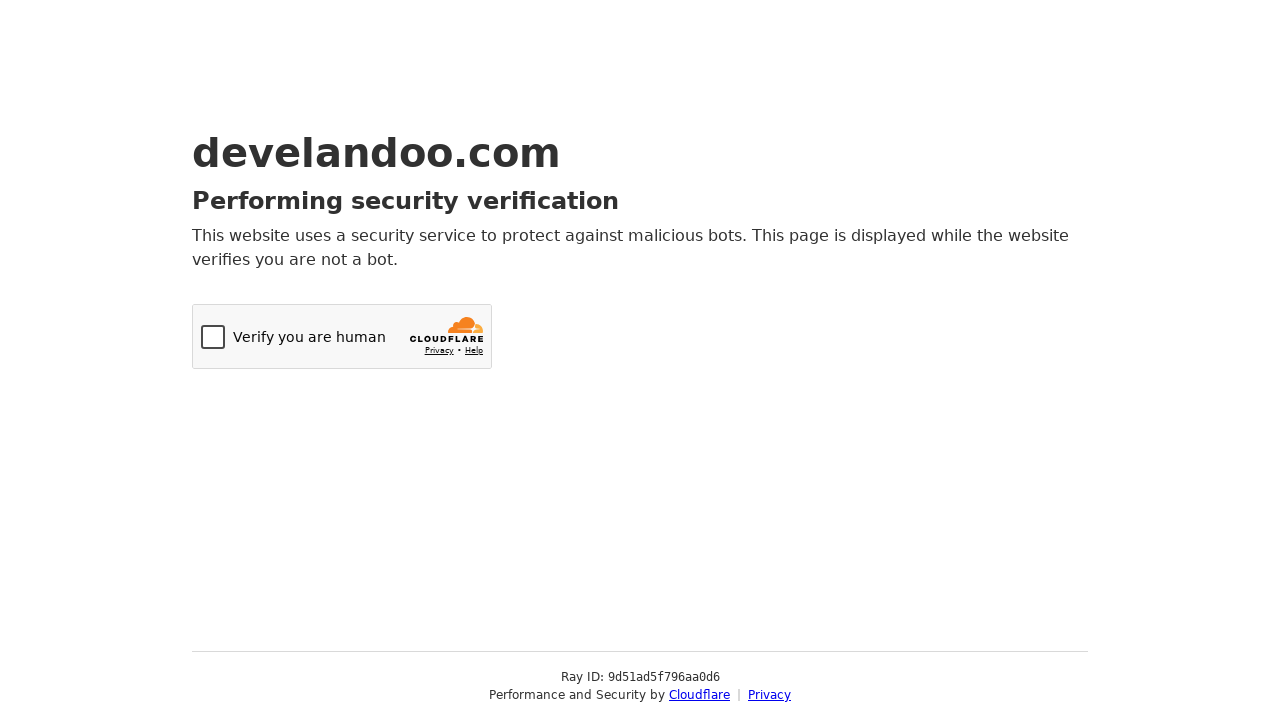

Navigated to https://develandoo.com/
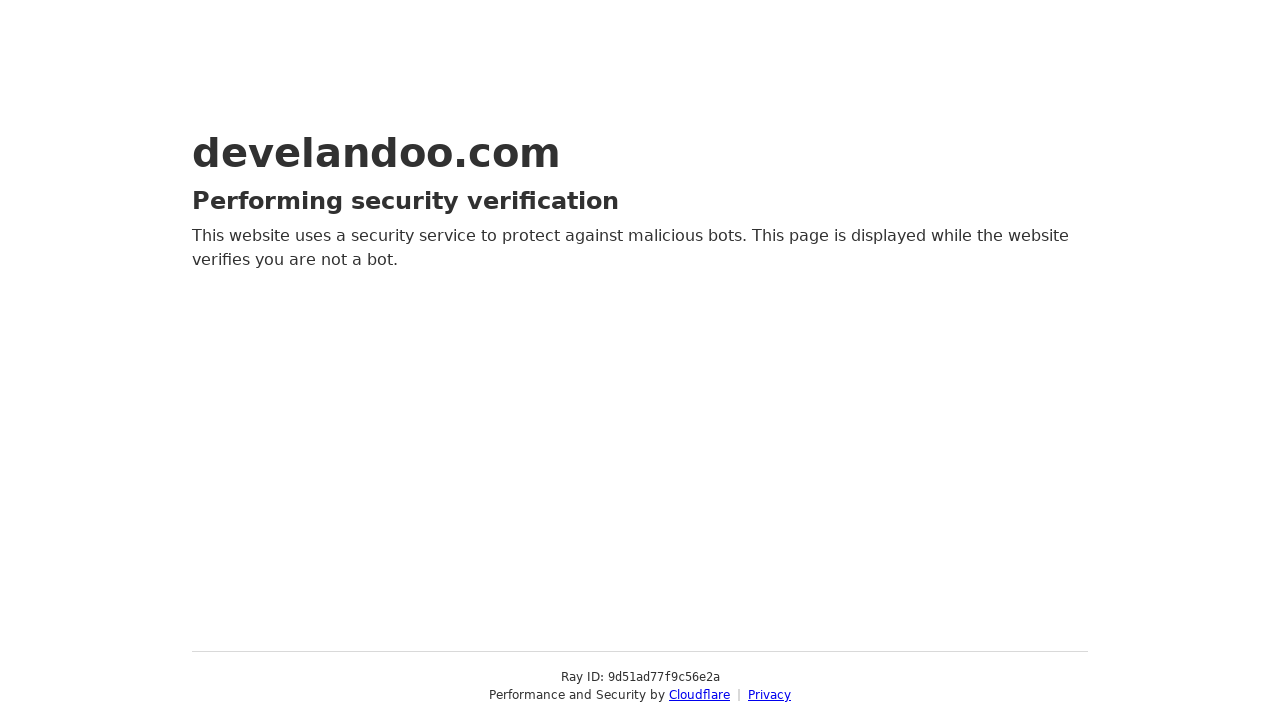

Page fully loaded (networkidle state reached)
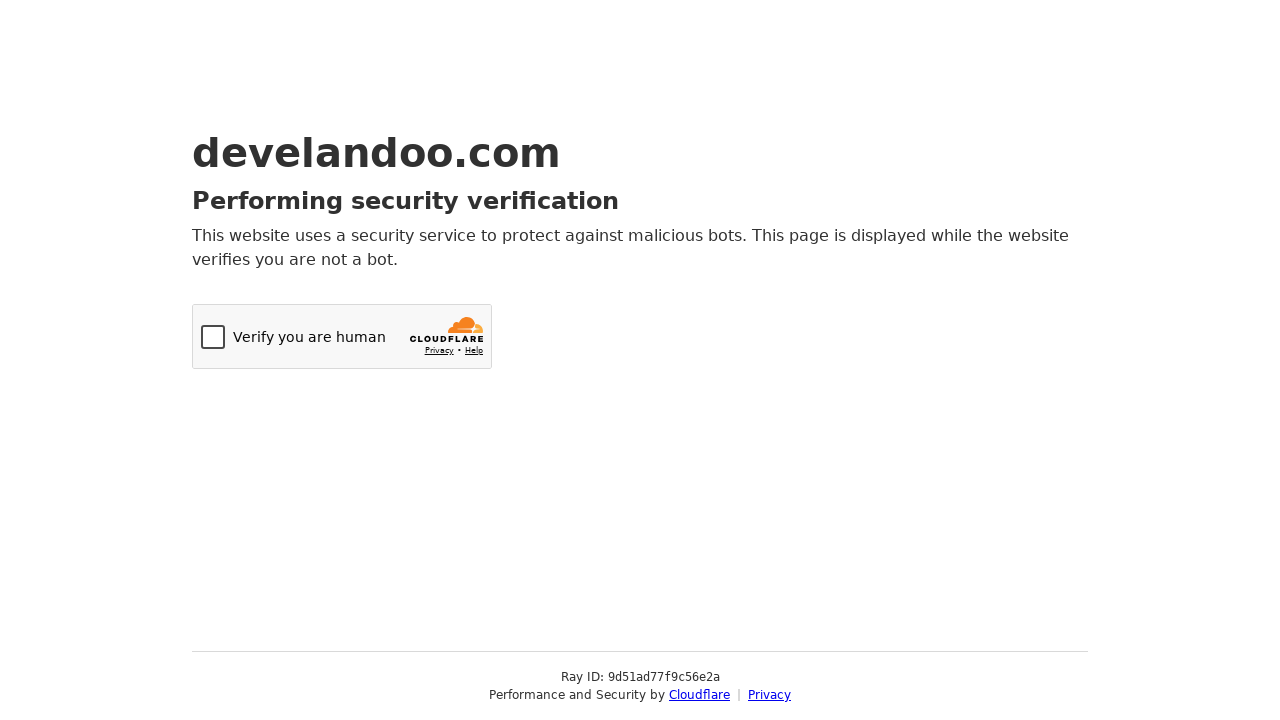

Anchor links found on the page
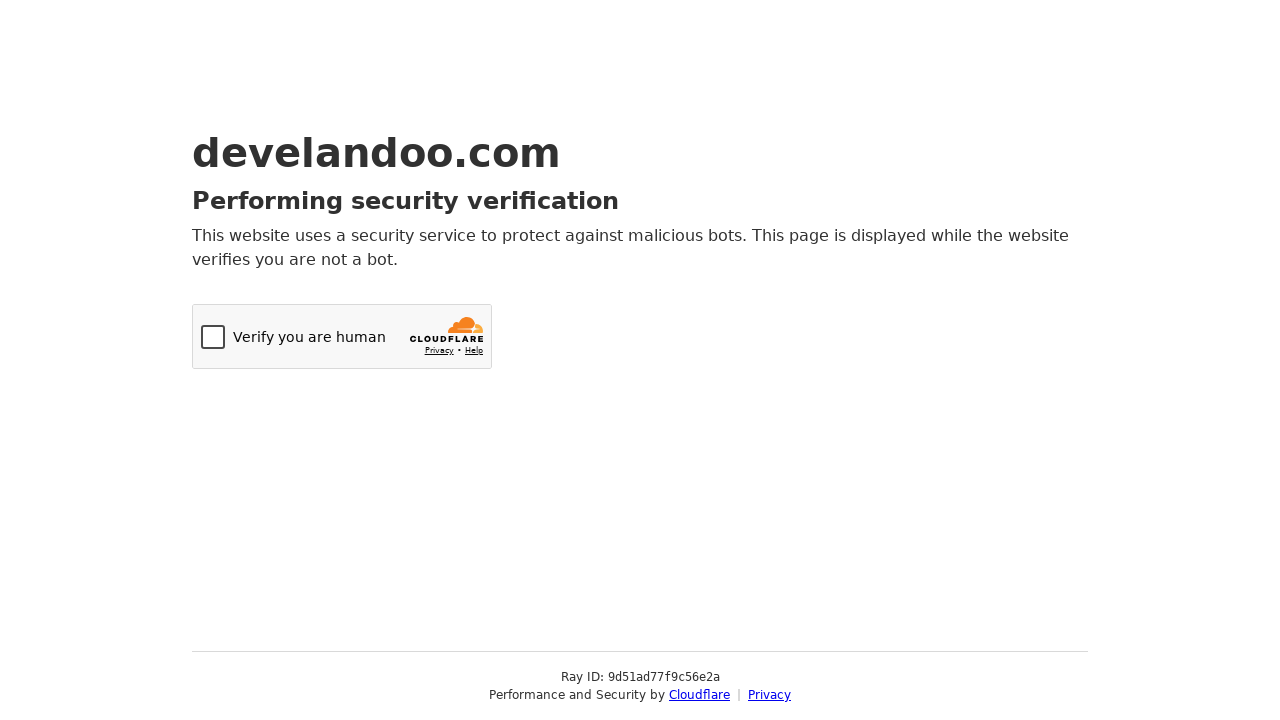

Retrieved all anchor links (found 2 links)
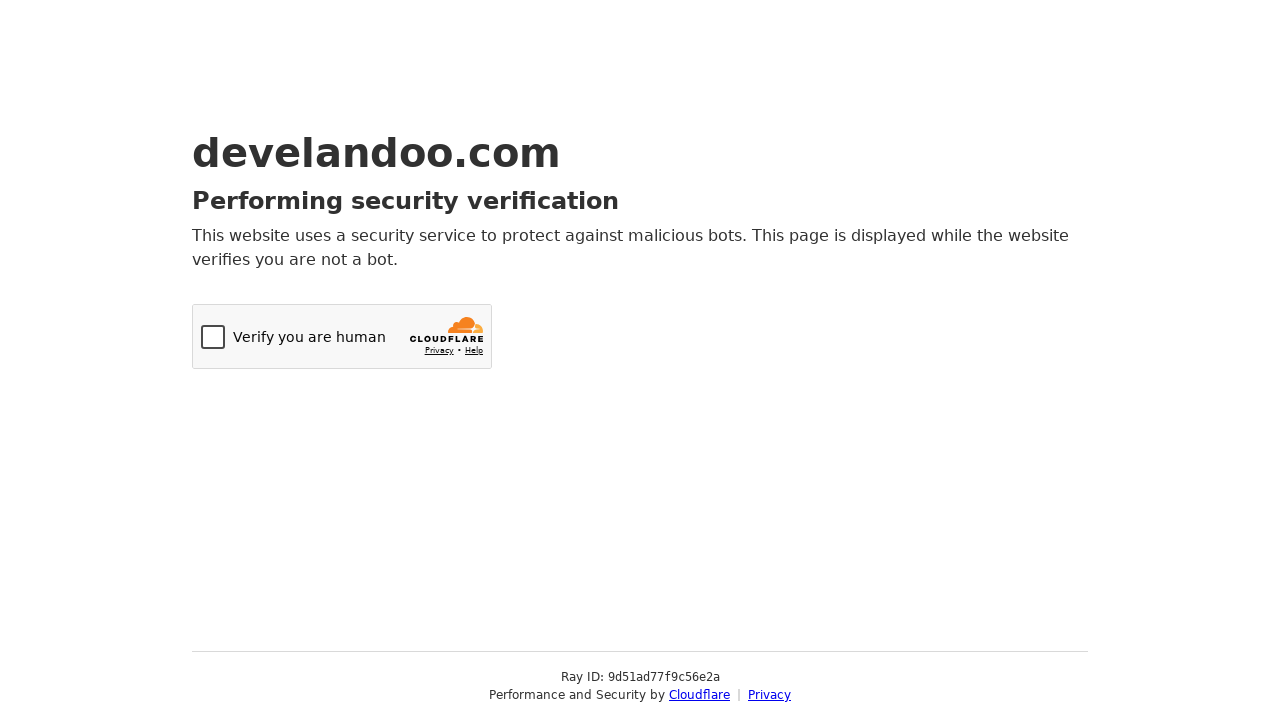

Verified that anchor links are present on the page
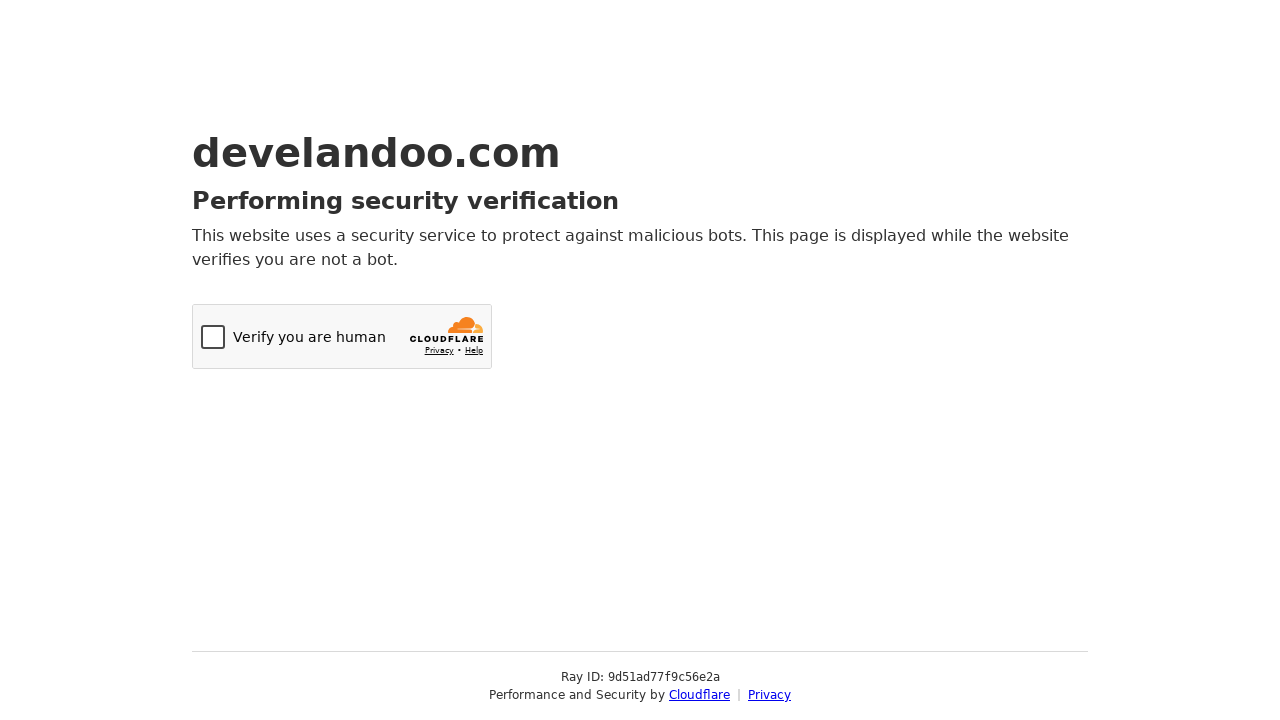

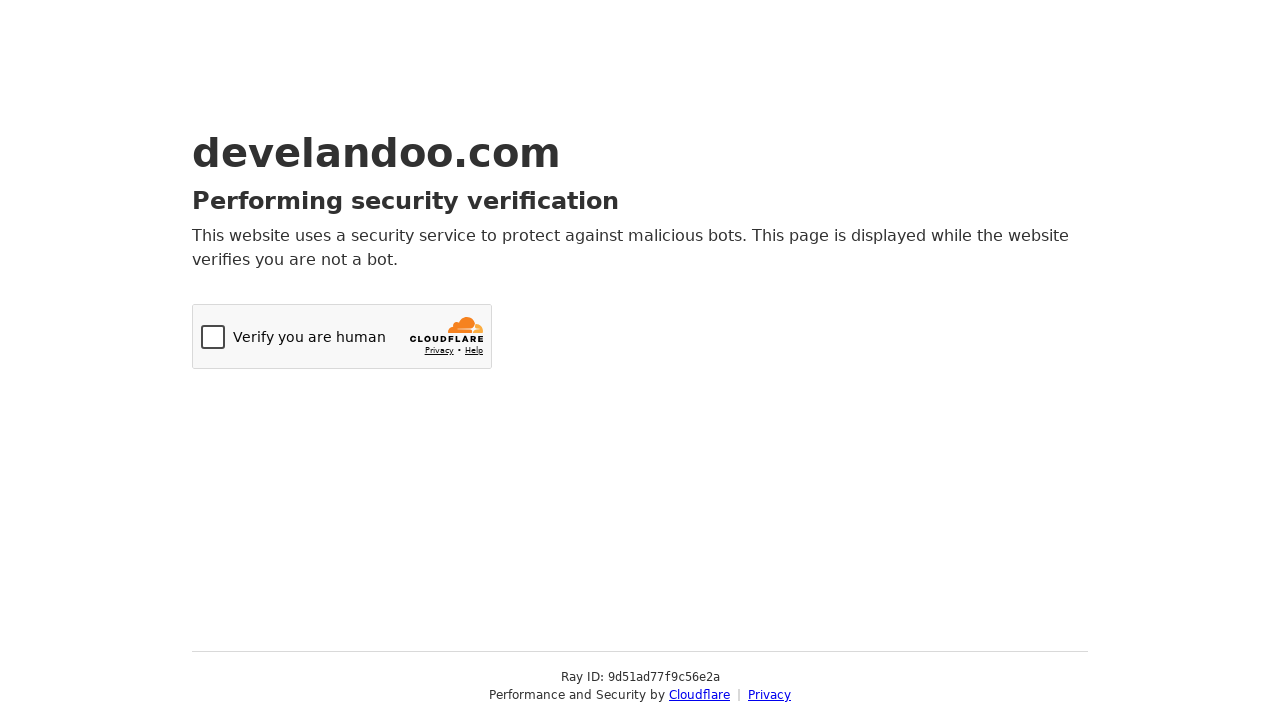